Tests filtering facilities by country (Australia) and verifying the search results contain facilities from that country

Starting URL: https://opensupplyhub.org

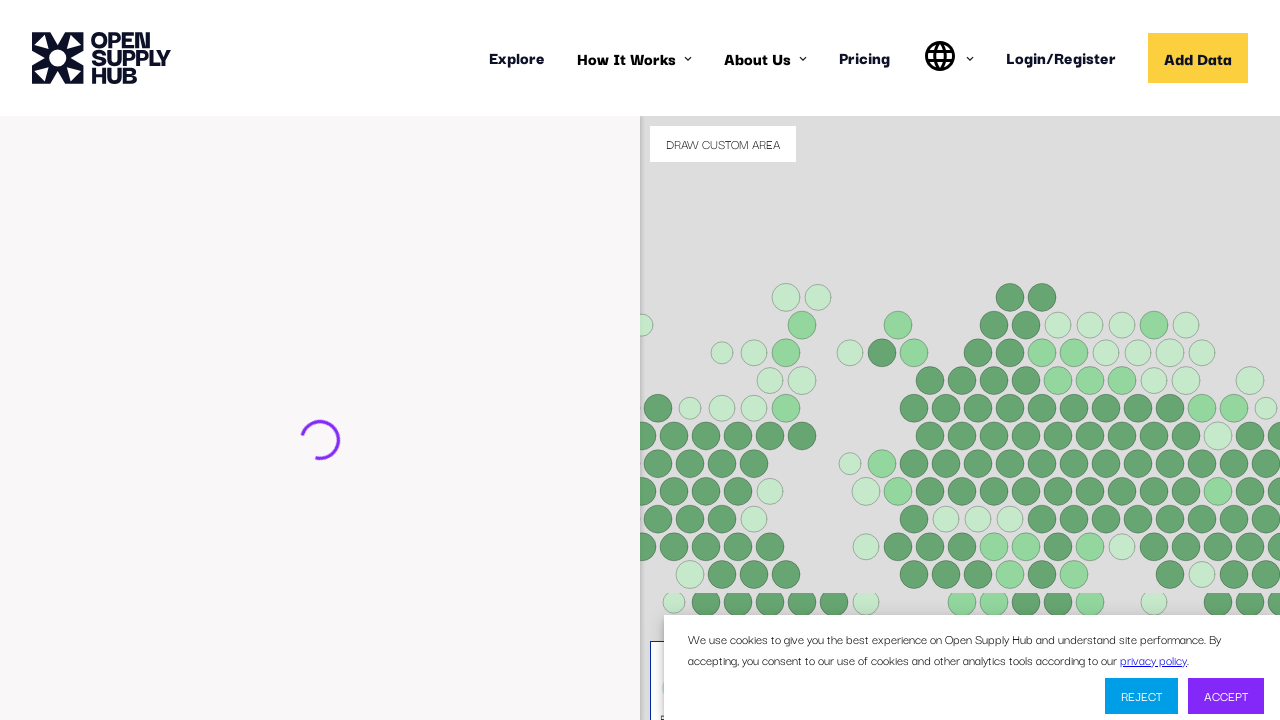

Opened country dropdown filter at (437, 562) on #COUNTRIES div >> internal:has-text="Select"i >> nth=1
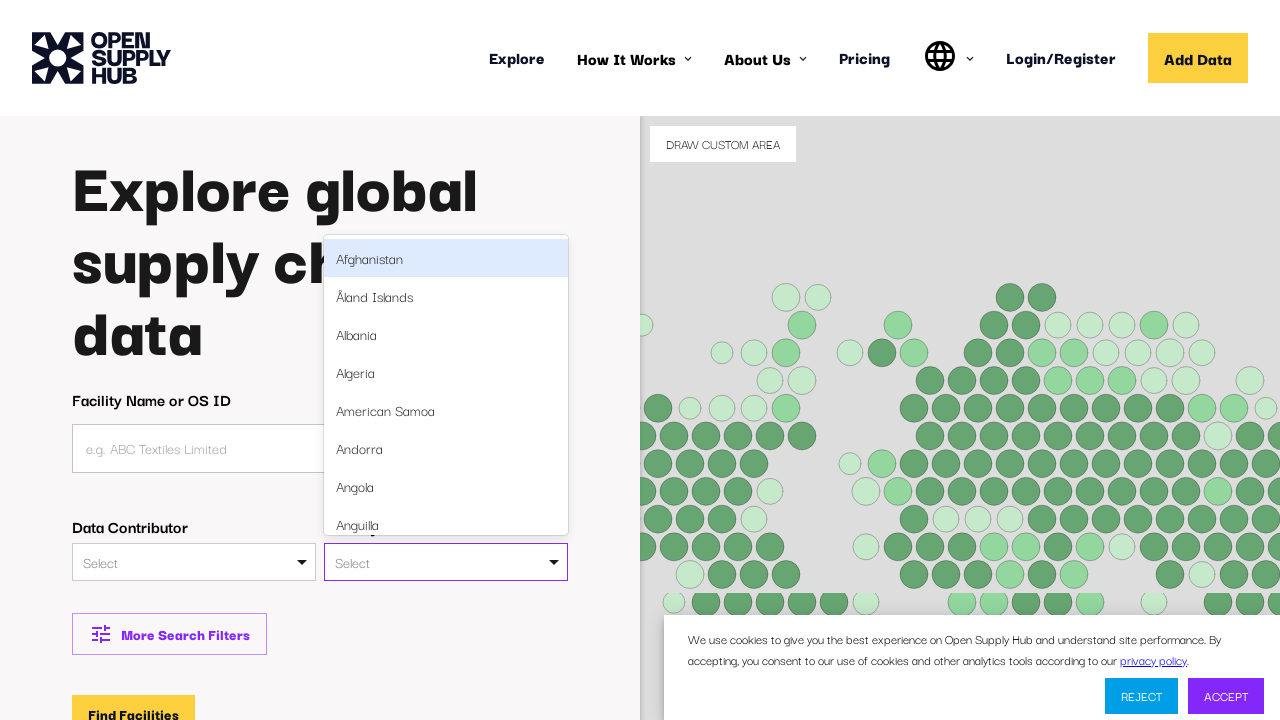

Typed 'Australia' in country search field on #COUNTRIES div >> internal:has-text="Select"i >> nth=1 >> input
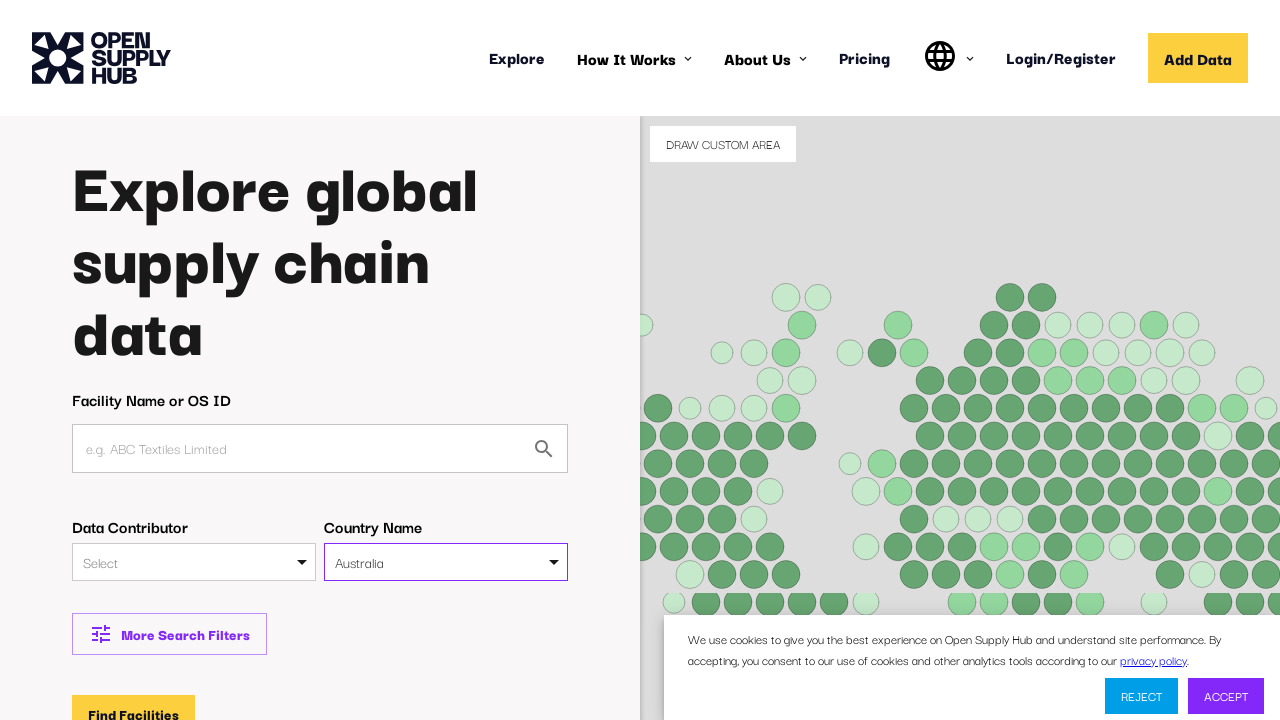

Selected Australia from dropdown options at (437, 562) on #COUNTRIES div >> internal:has-text="Australia"i >> nth=1
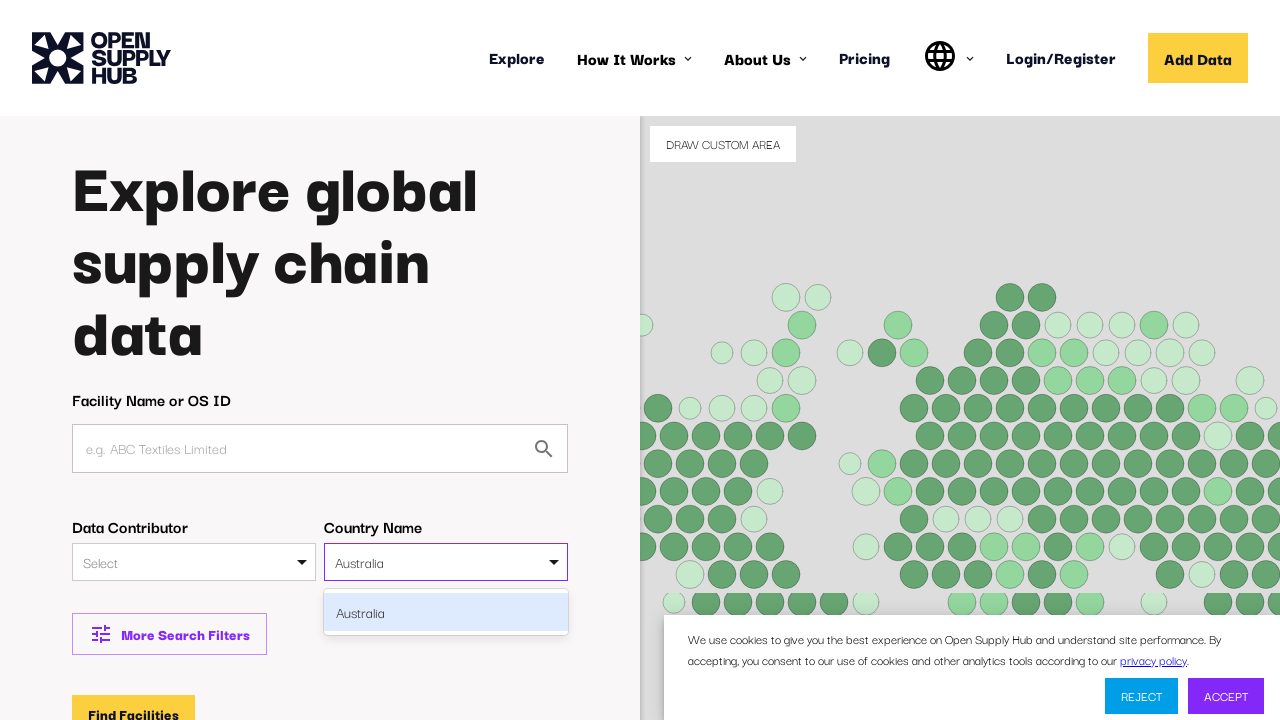

Pressed Enter to confirm country selection
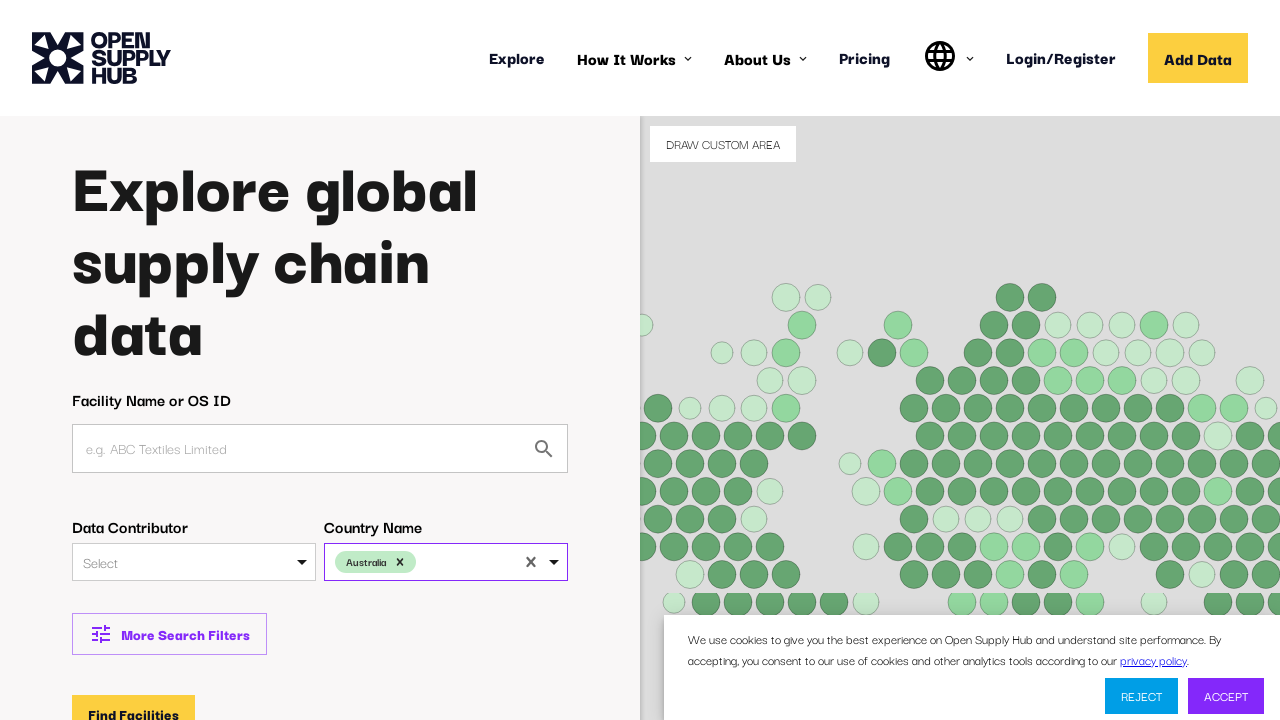

Find Facilities button is visible and ready
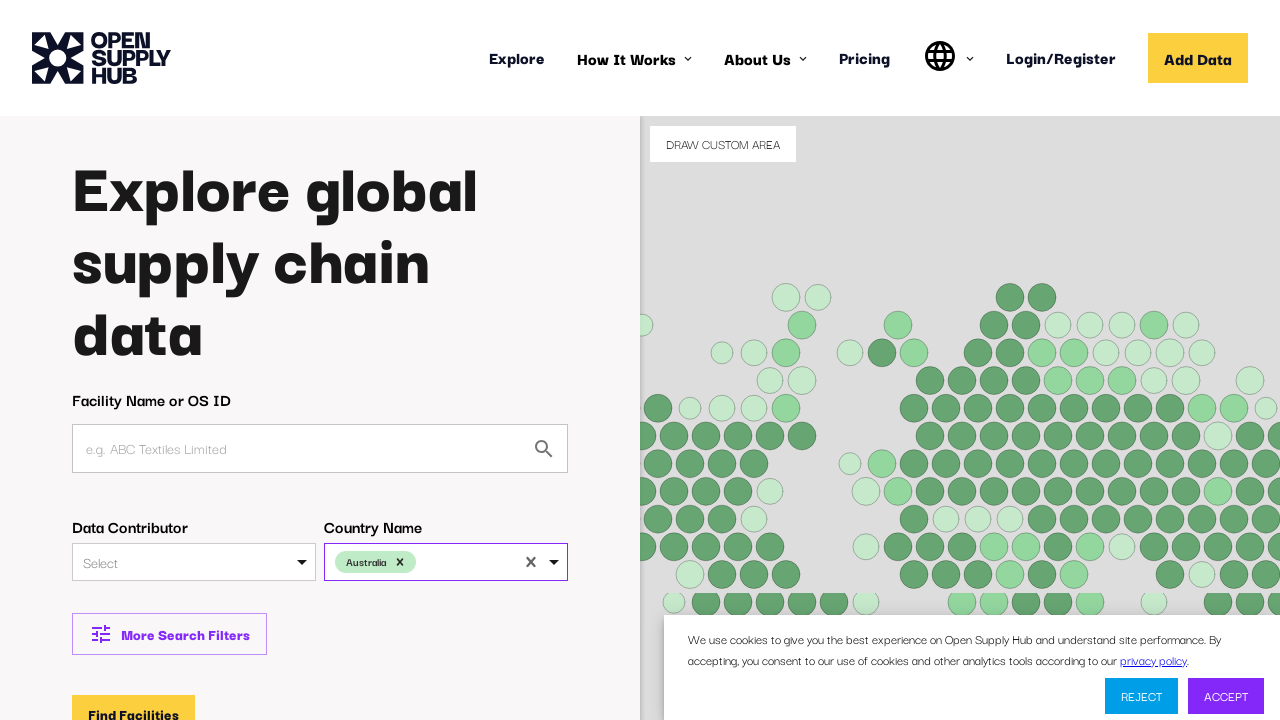

Clicked Find Facilities button to search for Australian facilities at (134, 701) on button[type="submit"] >> internal:has-text="Find Facilities"i
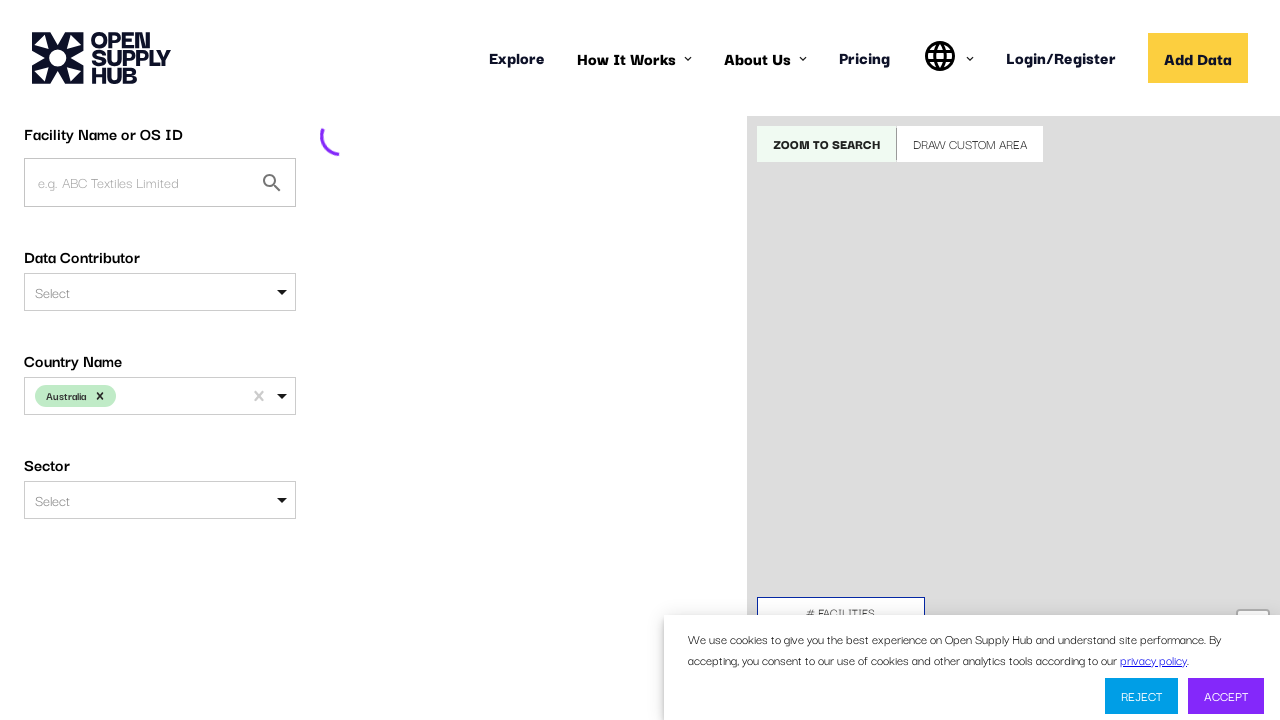

Search results loaded with Australia country name visible
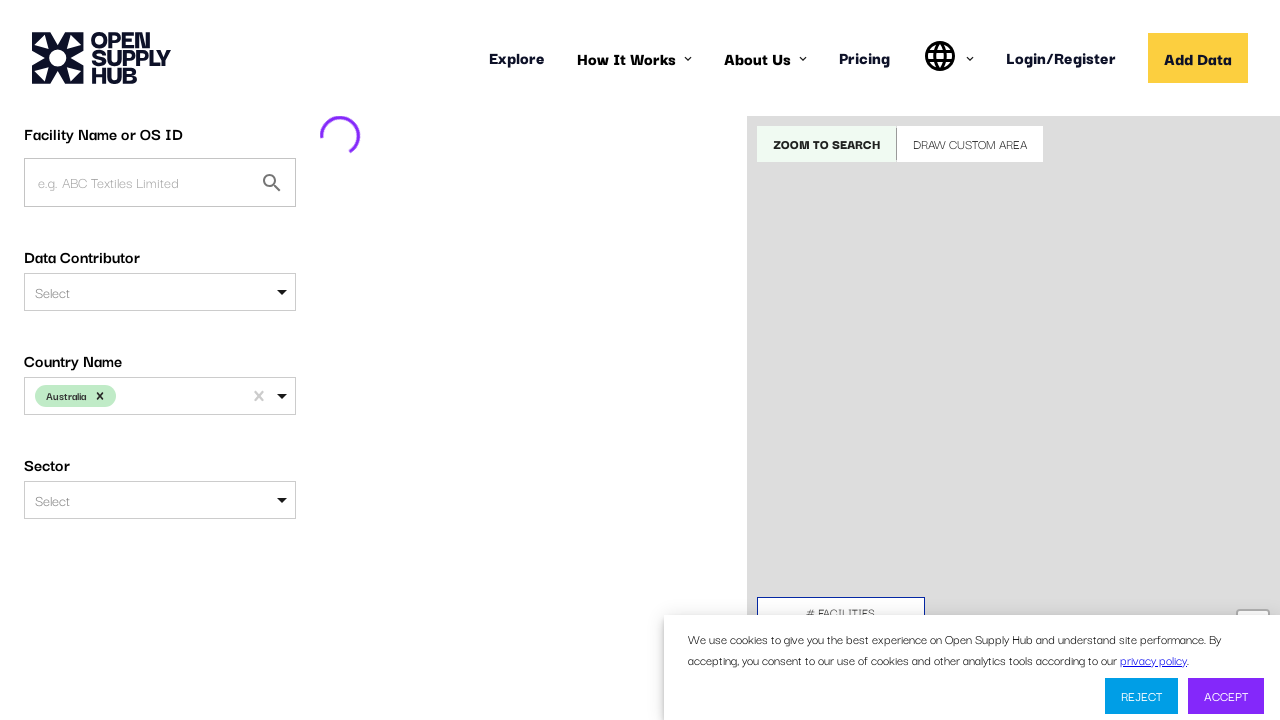

Scrolled first facility link into view
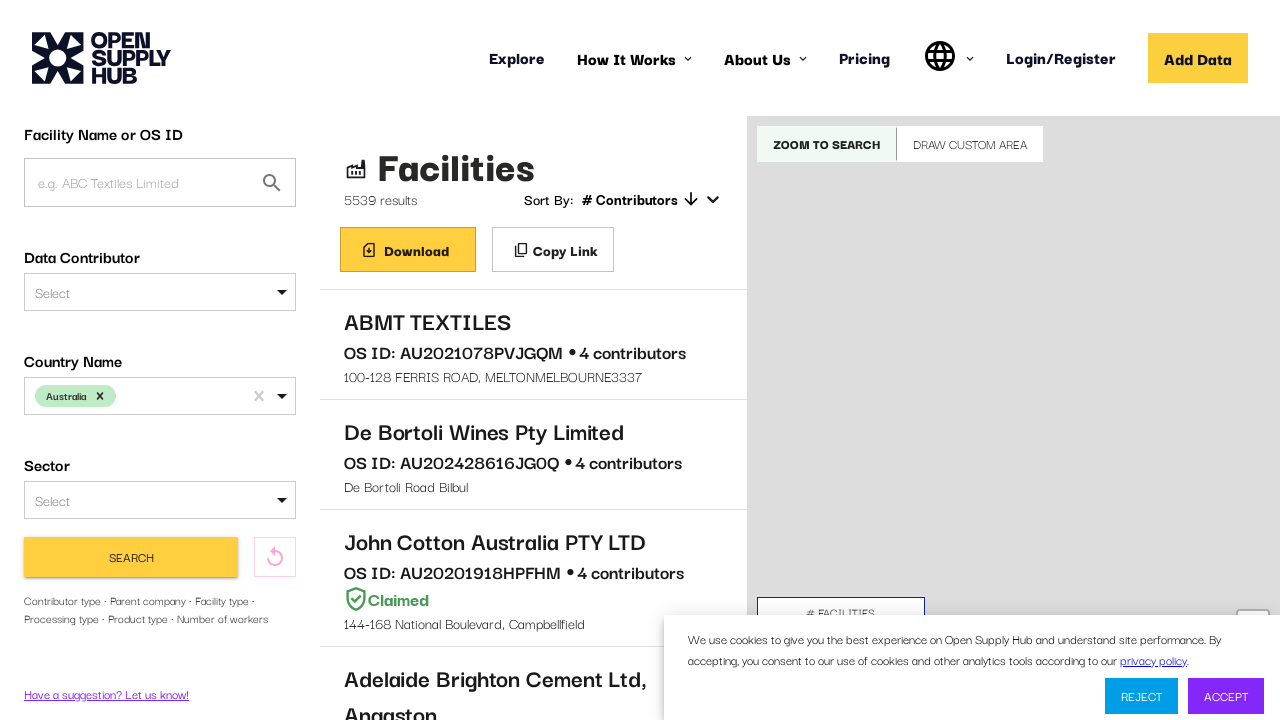

First facility link is visible and ready to click
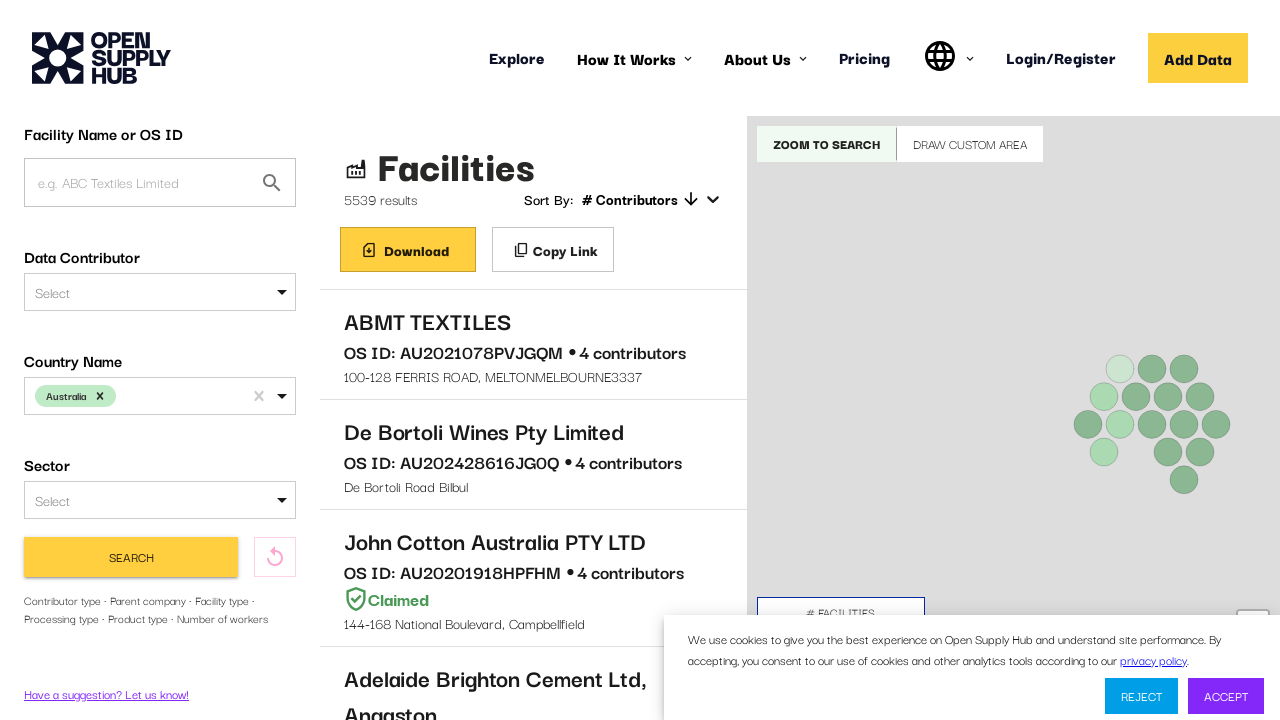

Clicked first facility link to open facility details at (533, 345) on a[href*="/facilities/"] >> nth=0
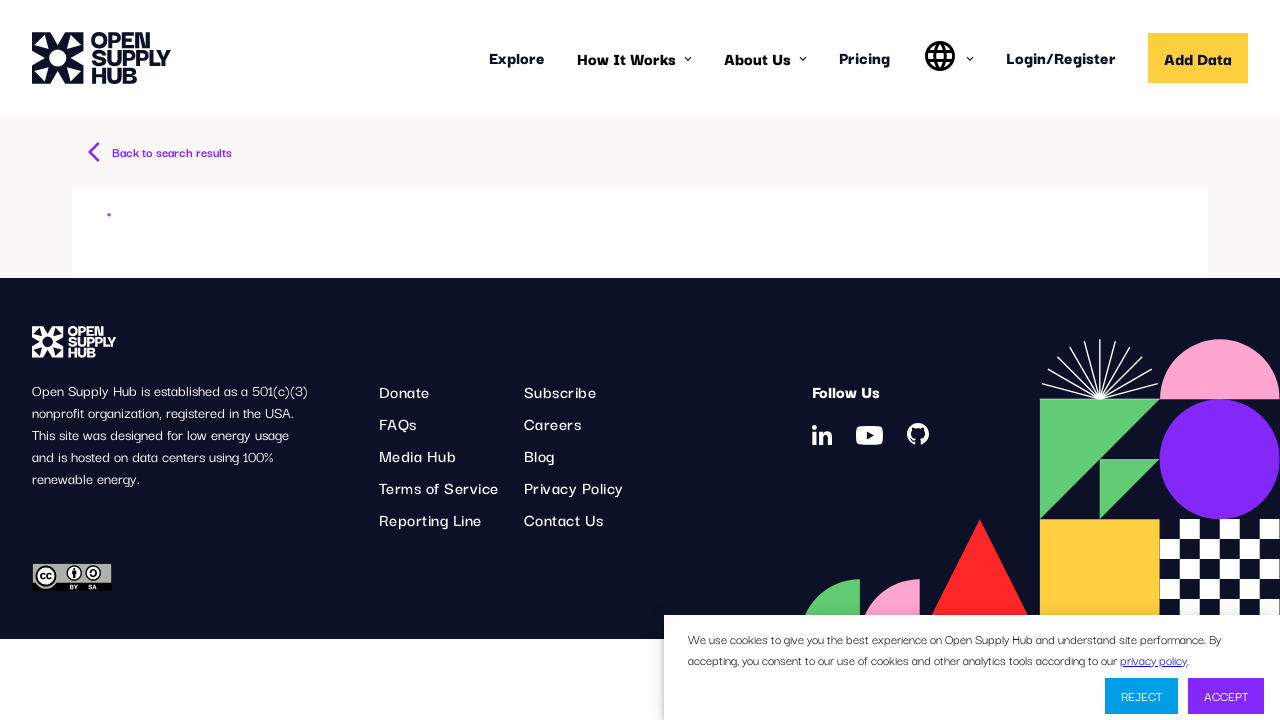

Facility page fully loaded (network idle)
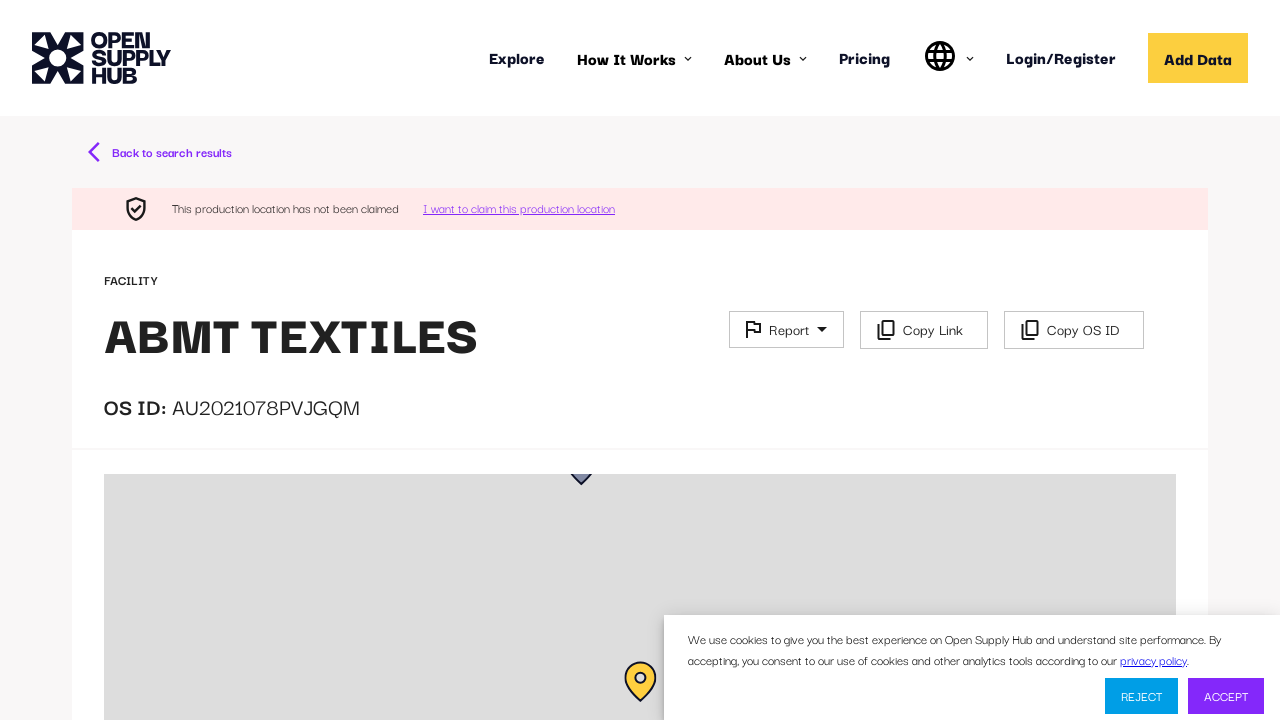

Scrolled main panel into view to verify facility information
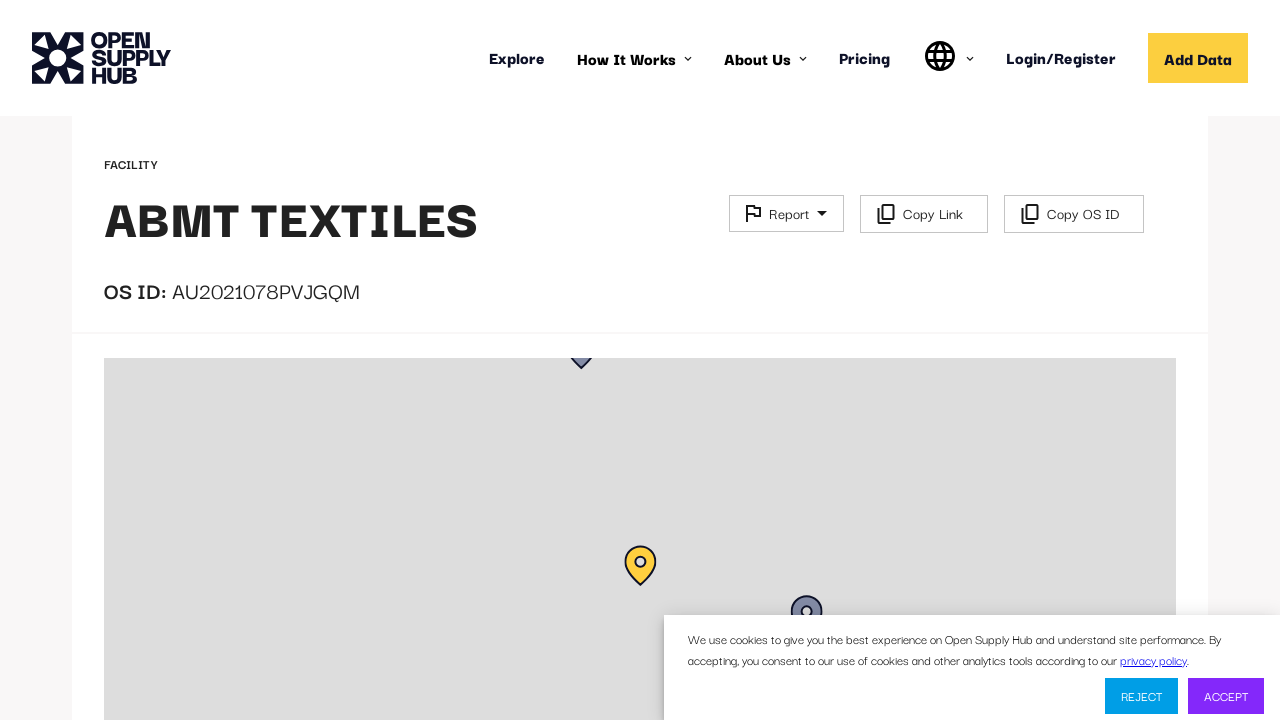

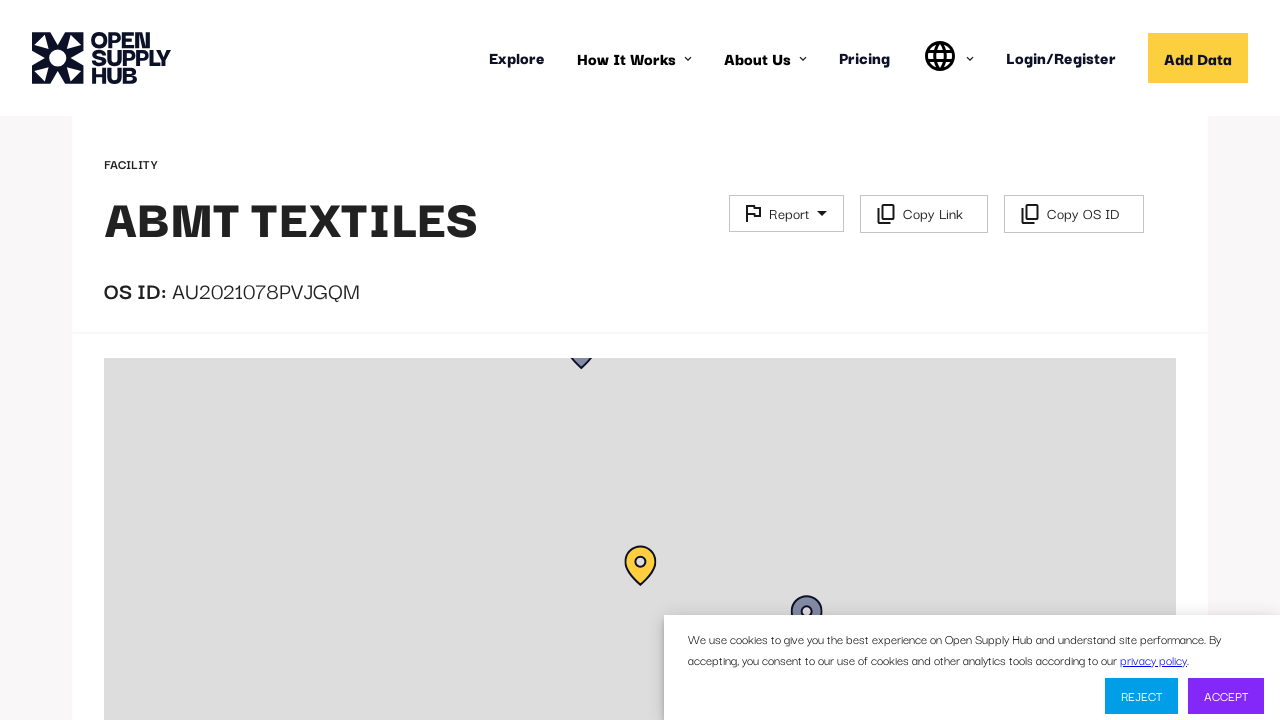